Tests dynamic content loading where an element is initially hidden, by clicking Start and waiting for the hidden element to become visible after the loading bar completes.

Starting URL: http://the-internet.herokuapp.com/dynamic_loading/1

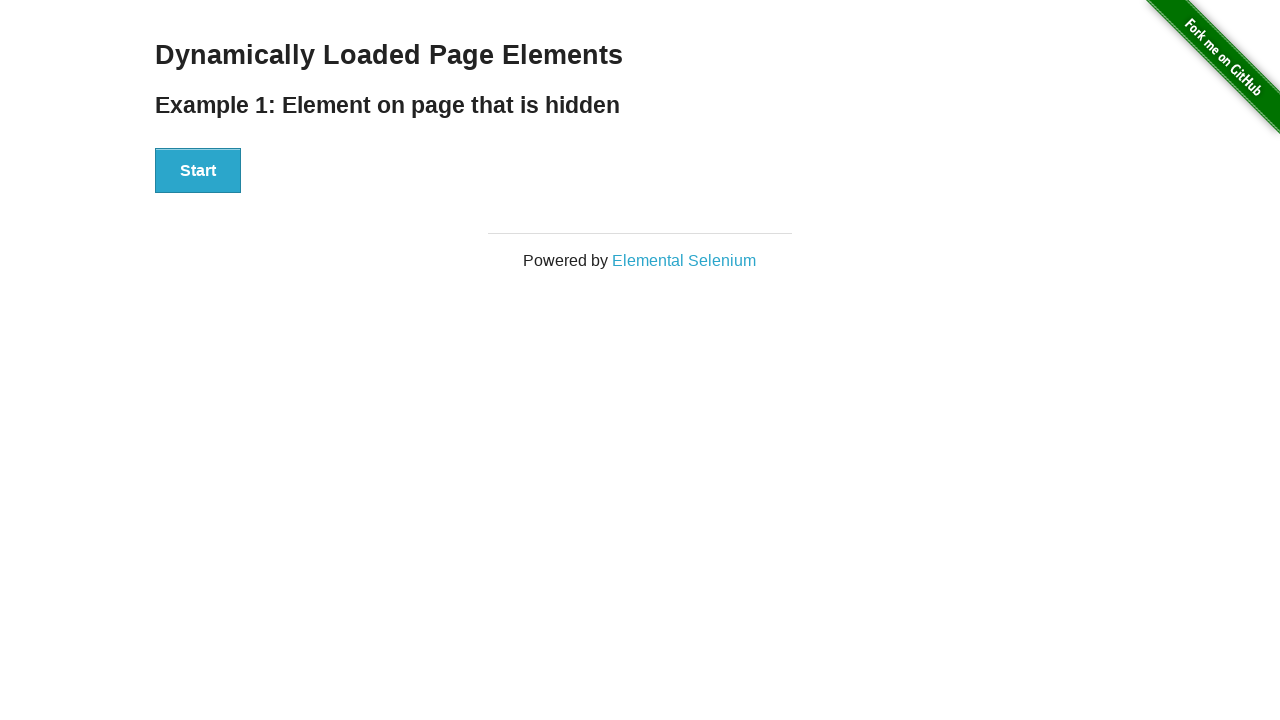

Clicked Start button to trigger dynamic content loading at (198, 171) on #start button
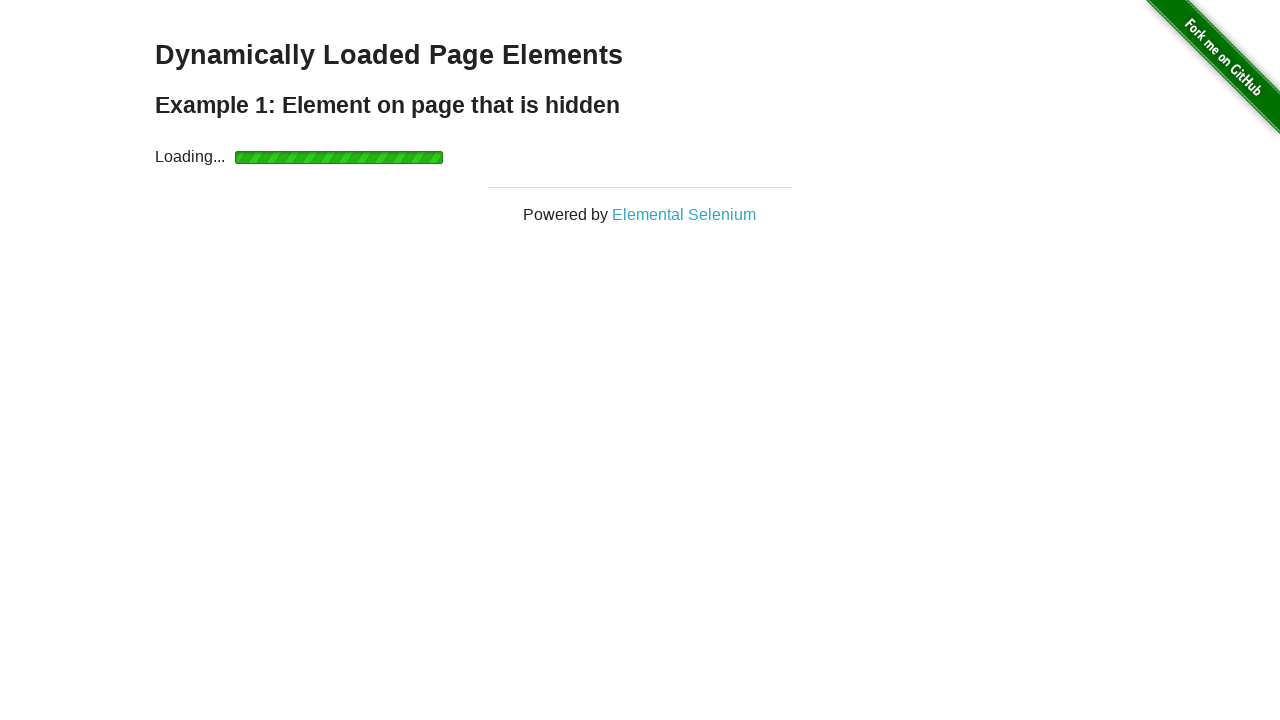

Waited for finish element to become visible after loading completes
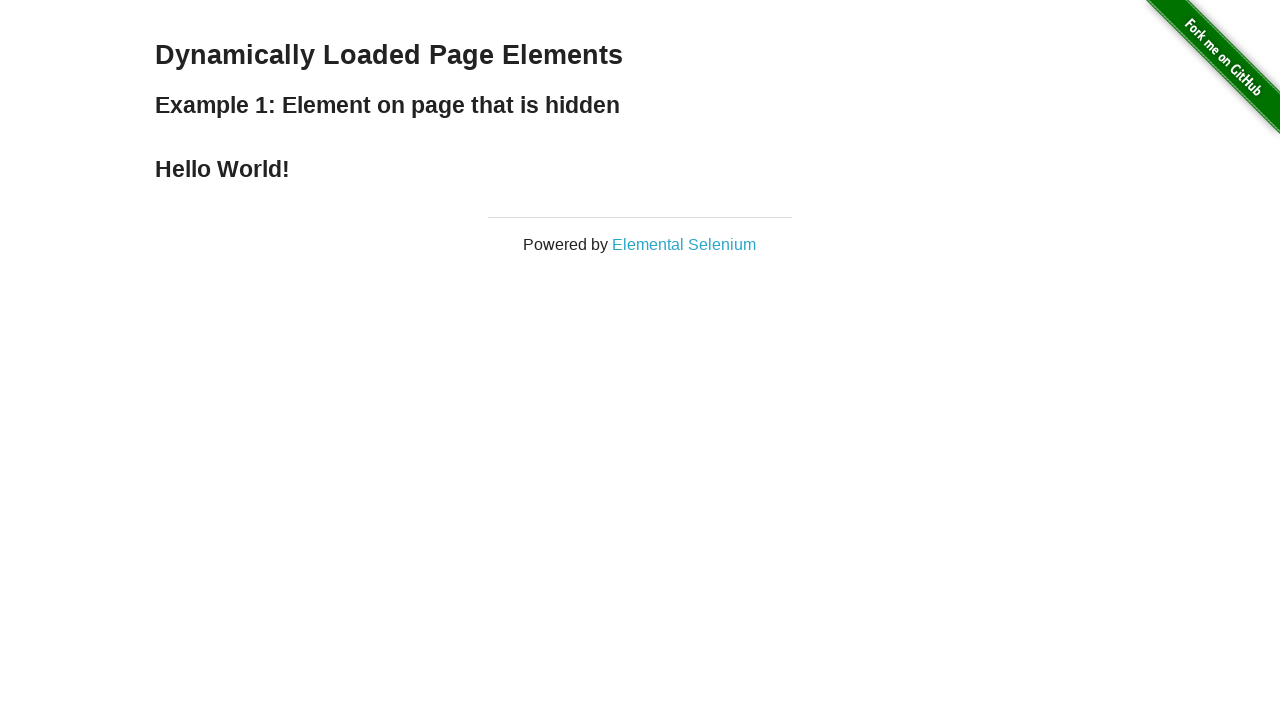

Verified that finish element is now visible
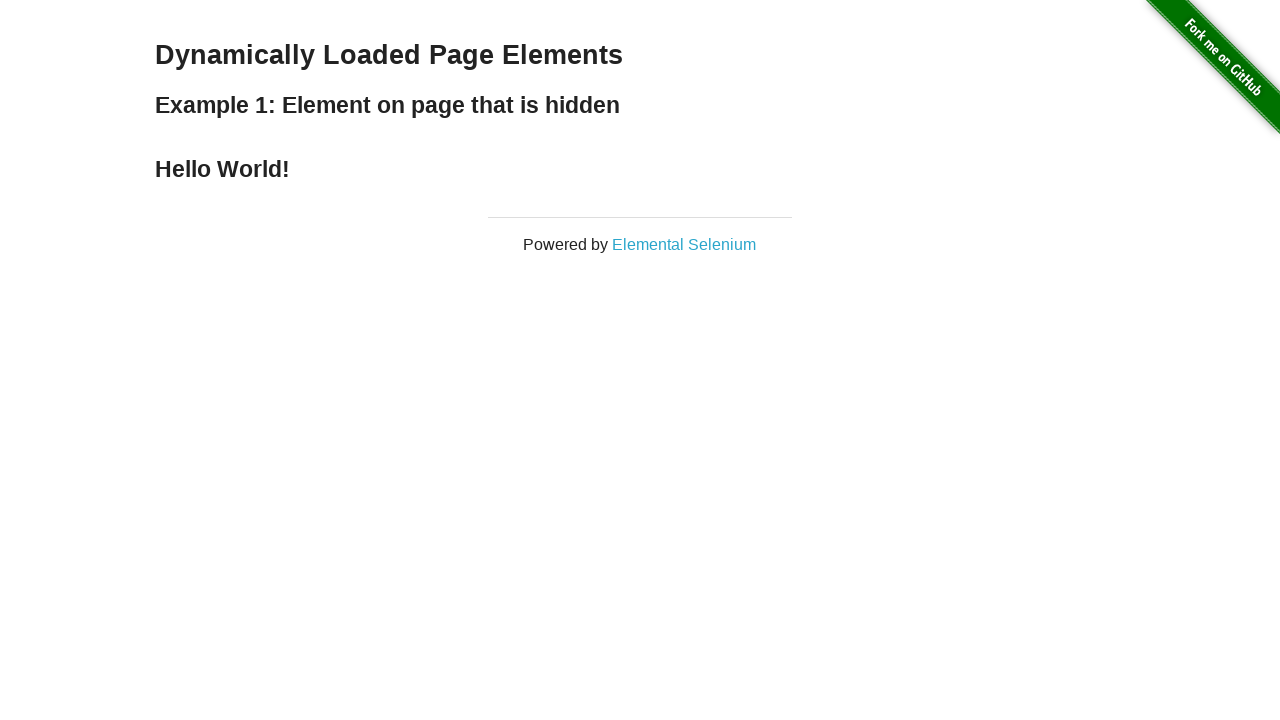

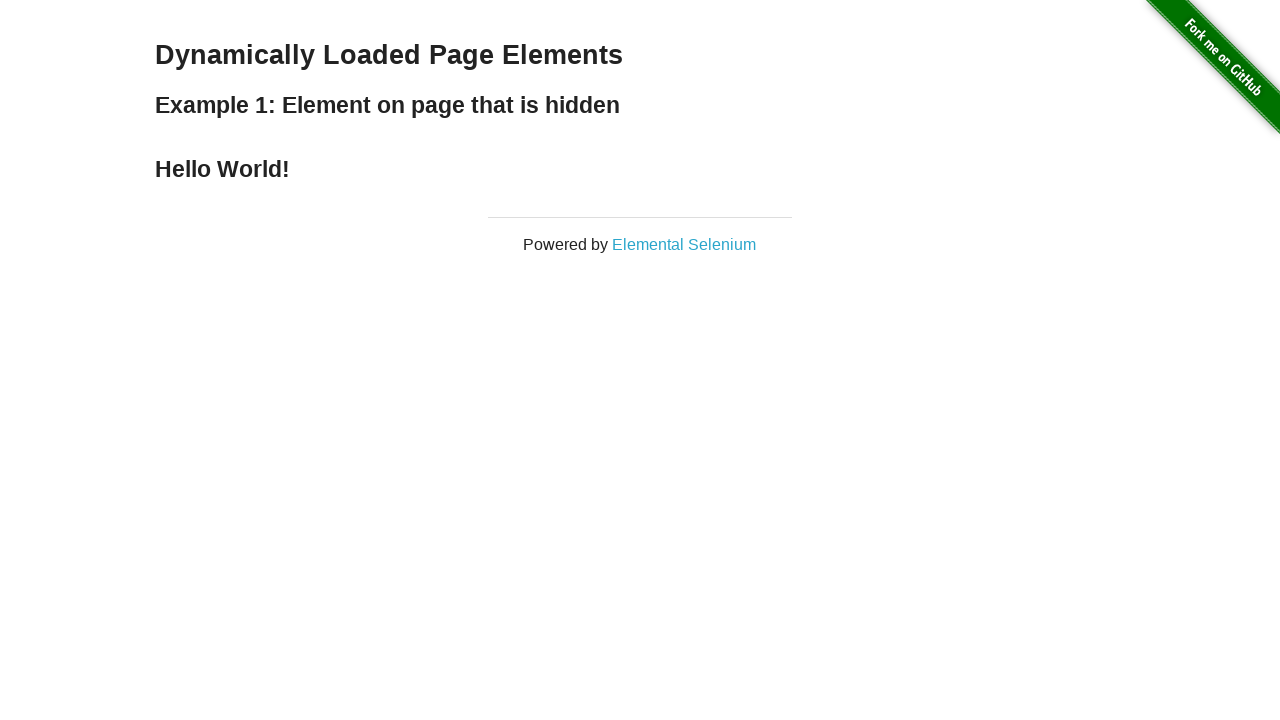